Tests checkbox selection and radio button functionality on a flight booking form, including verifying the senior citizen discount checkbox and round trip selection

Starting URL: https://rahulshettyacademy.com/dropdownsPractise/

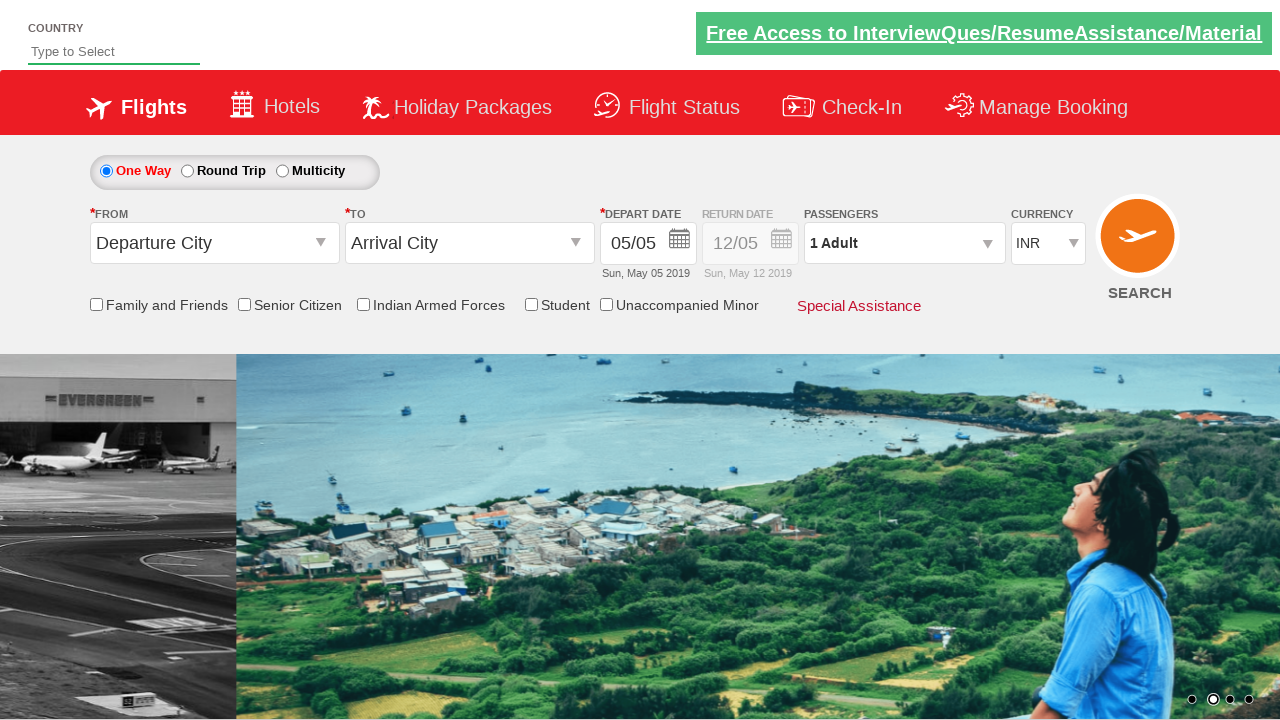

Verified senior citizen discount checkbox is not initially selected
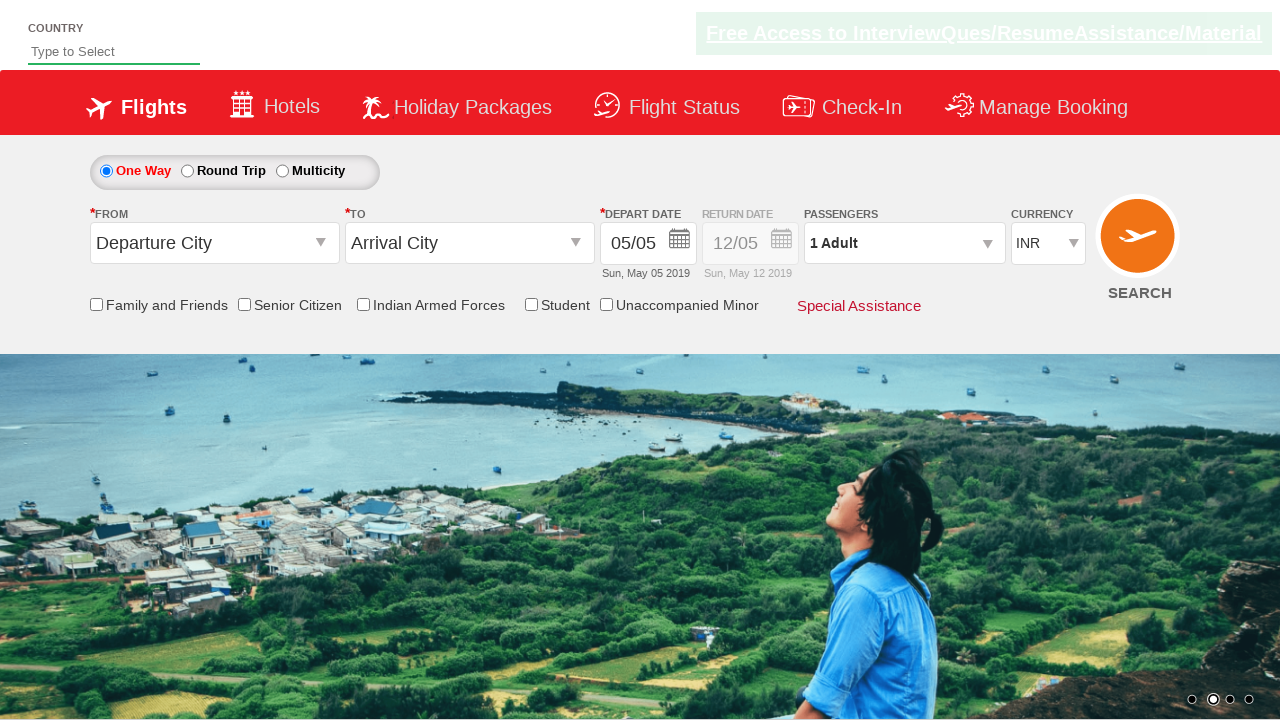

Clicked senior citizen discount checkbox at (244, 304) on input[id*='SeniorCitizenDiscount']
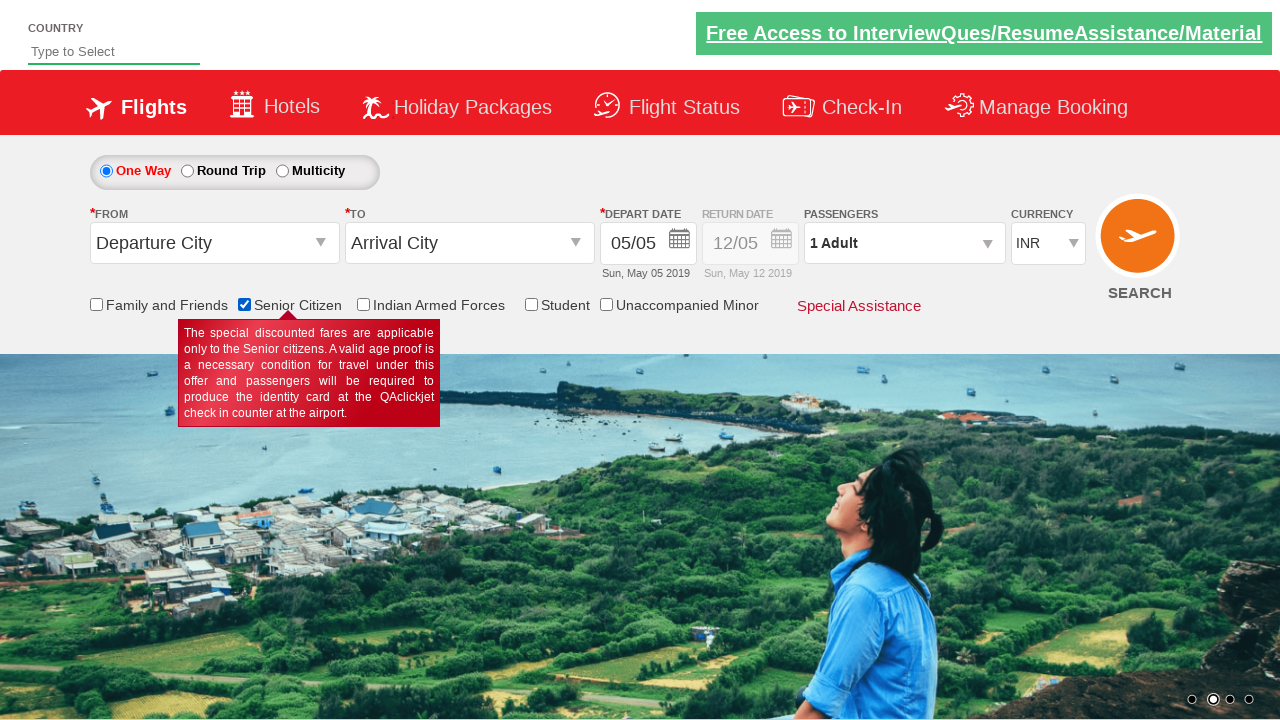

Verified senior citizen discount checkbox is now selected
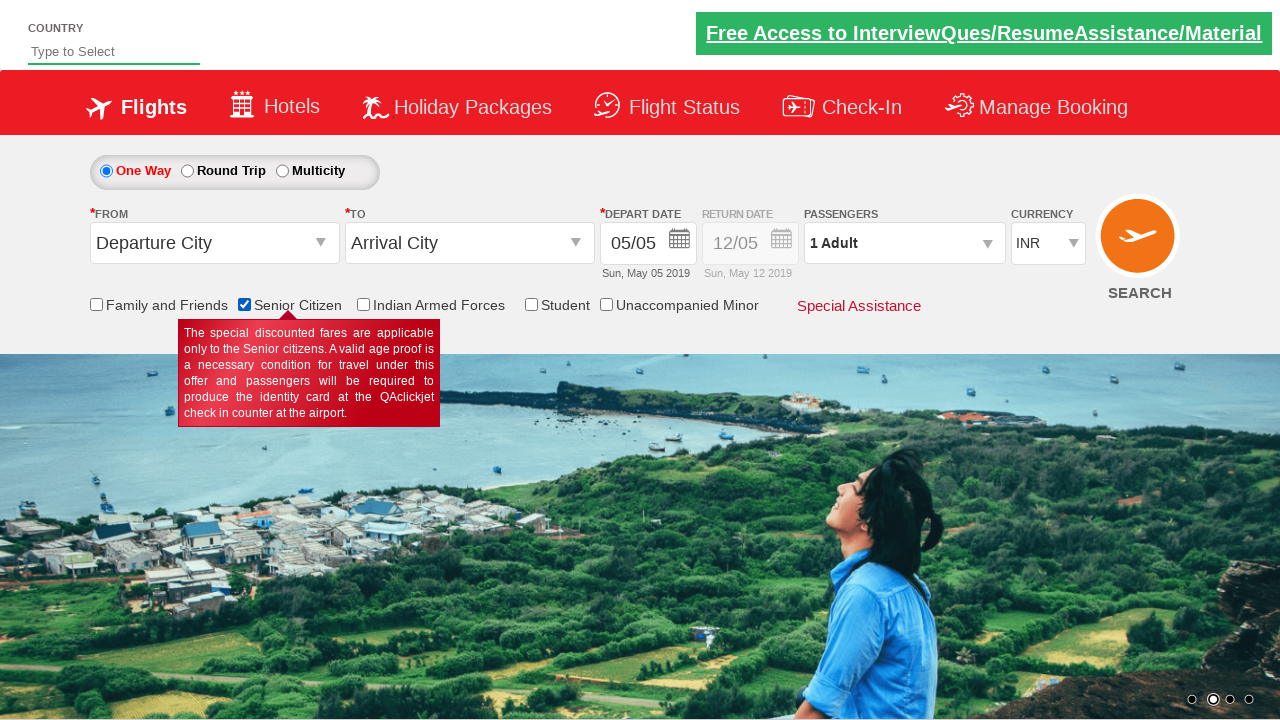

Counted total checkboxes on page: 6
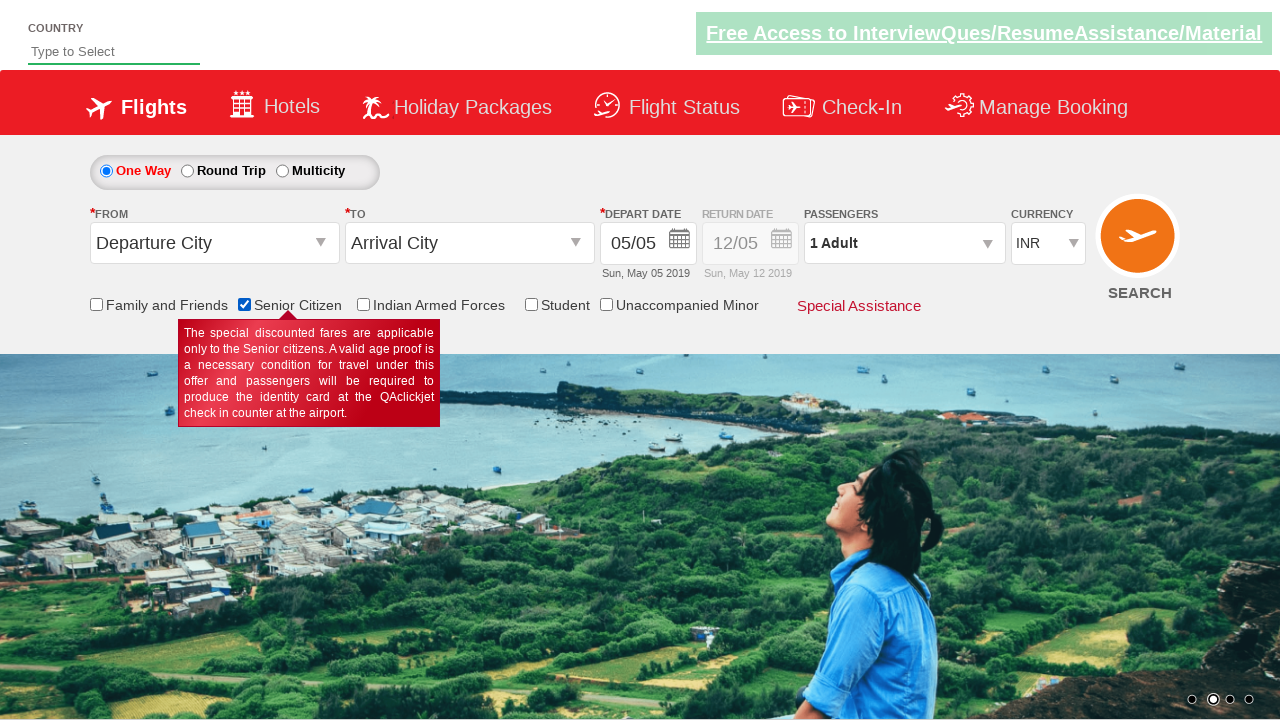

Checked initial state of return date calendar div: display: block; opacity: 0.5;
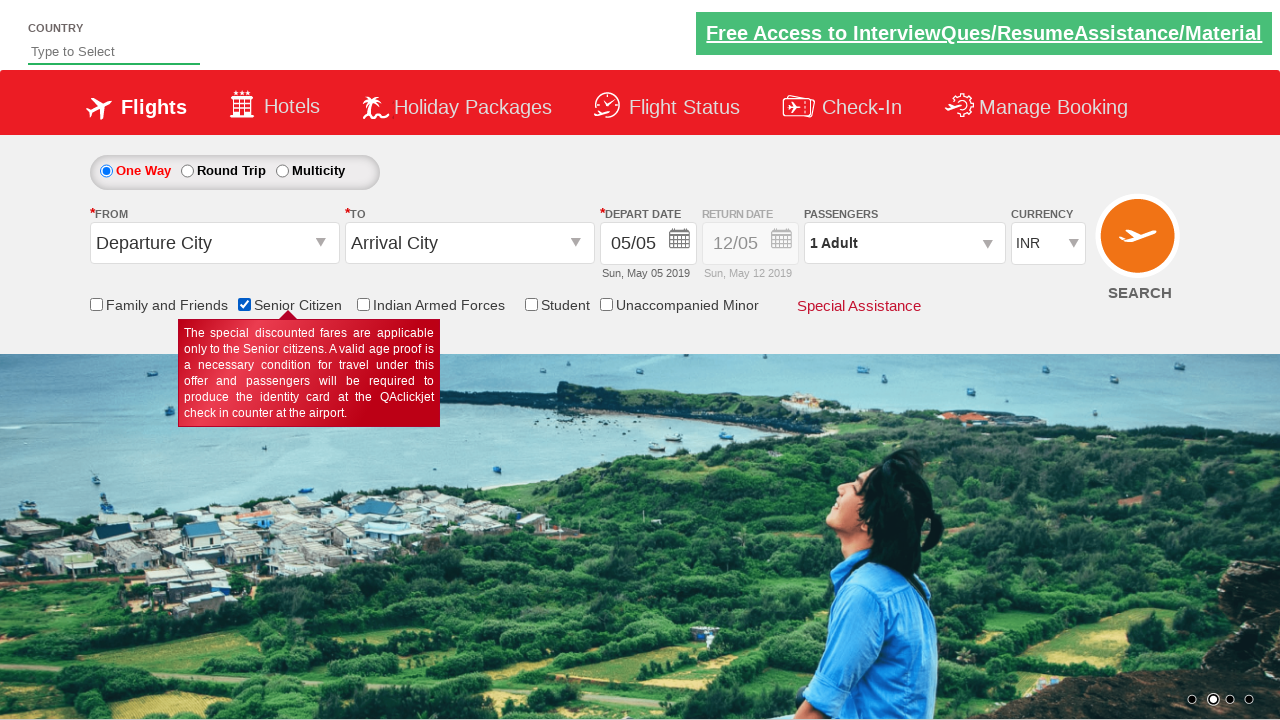

Clicked Round Trip radio button at (187, 171) on #ctl00_mainContent_rbtnl_Trip_1
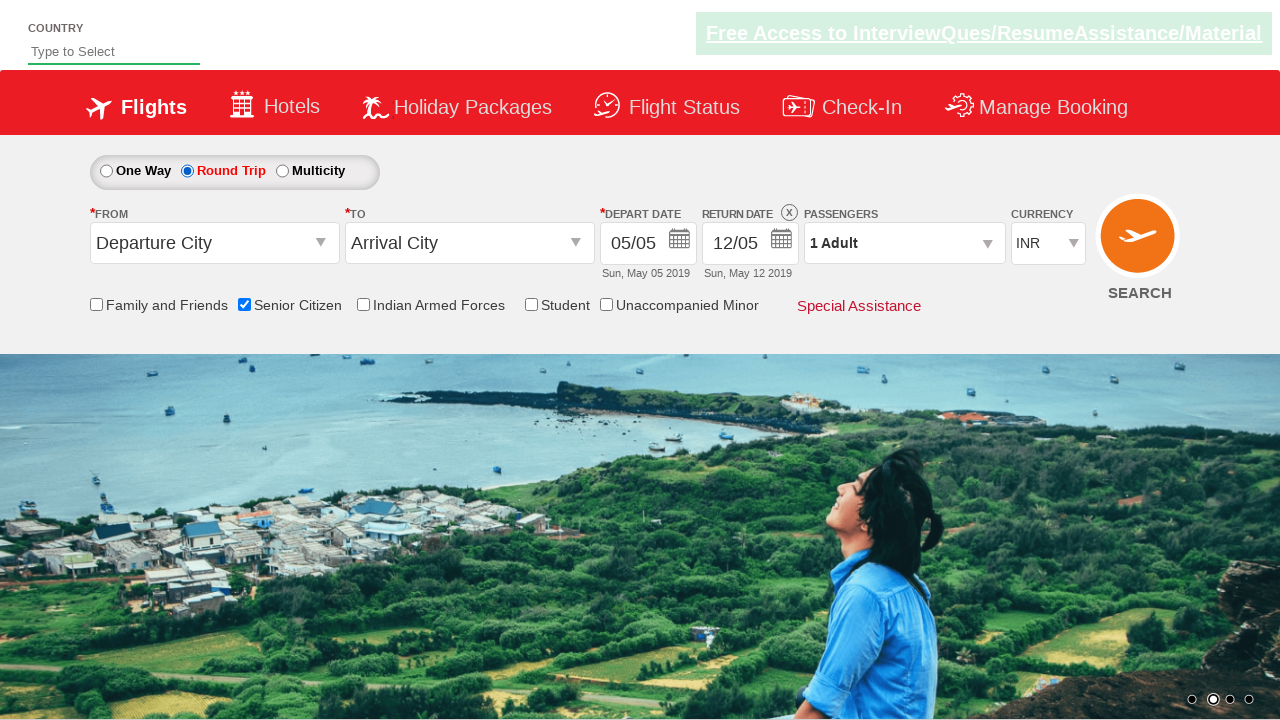

Retrieved updated return date calendar style: display: block; opacity: 1;
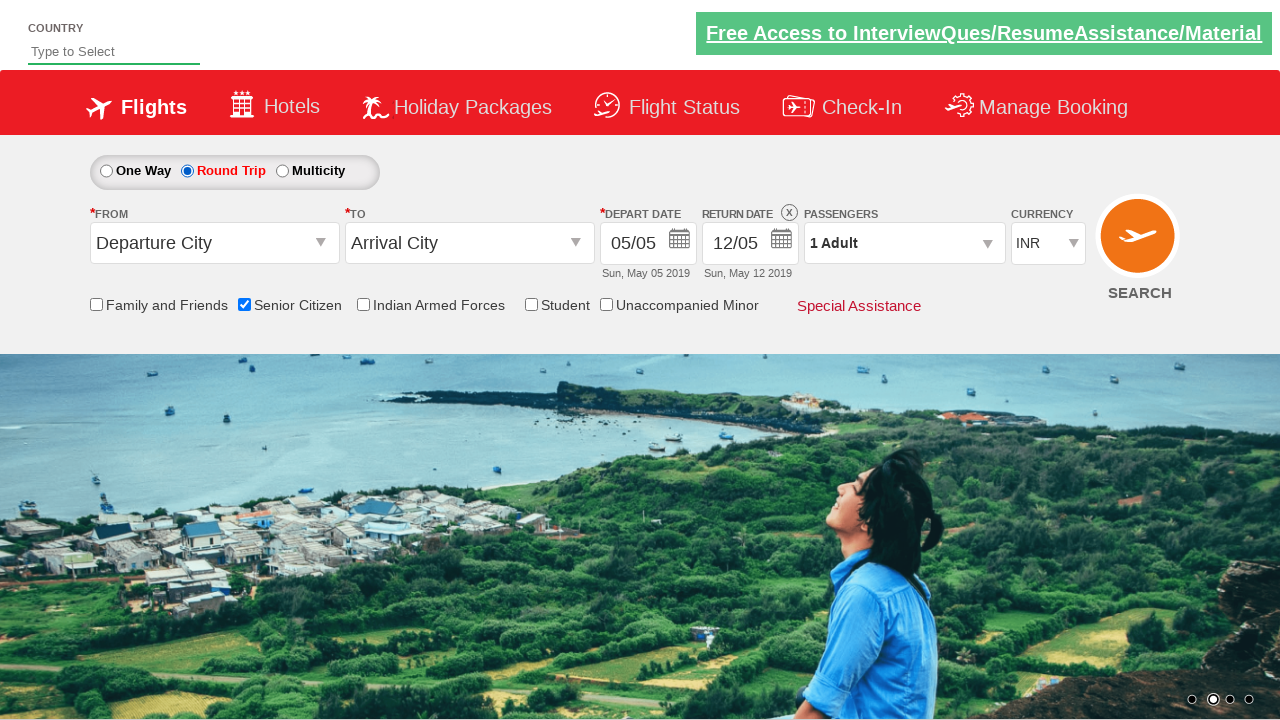

Verified return date calendar is enabled (style contains '1')
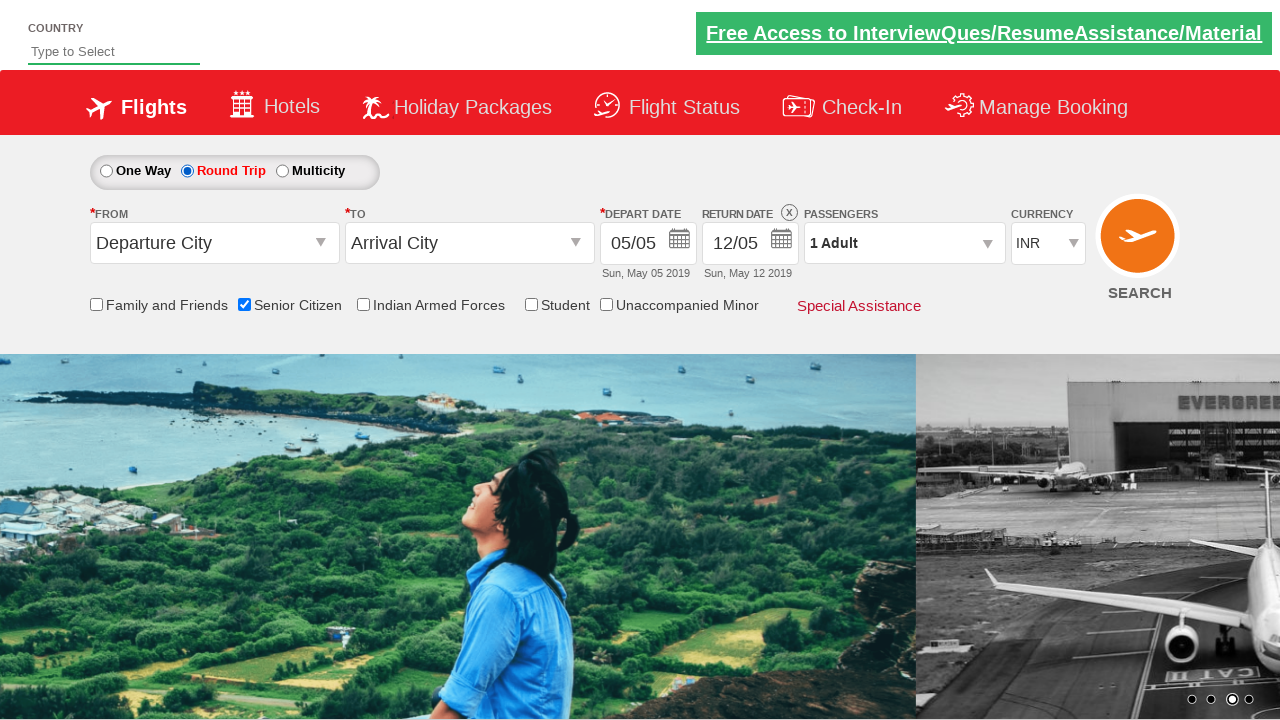

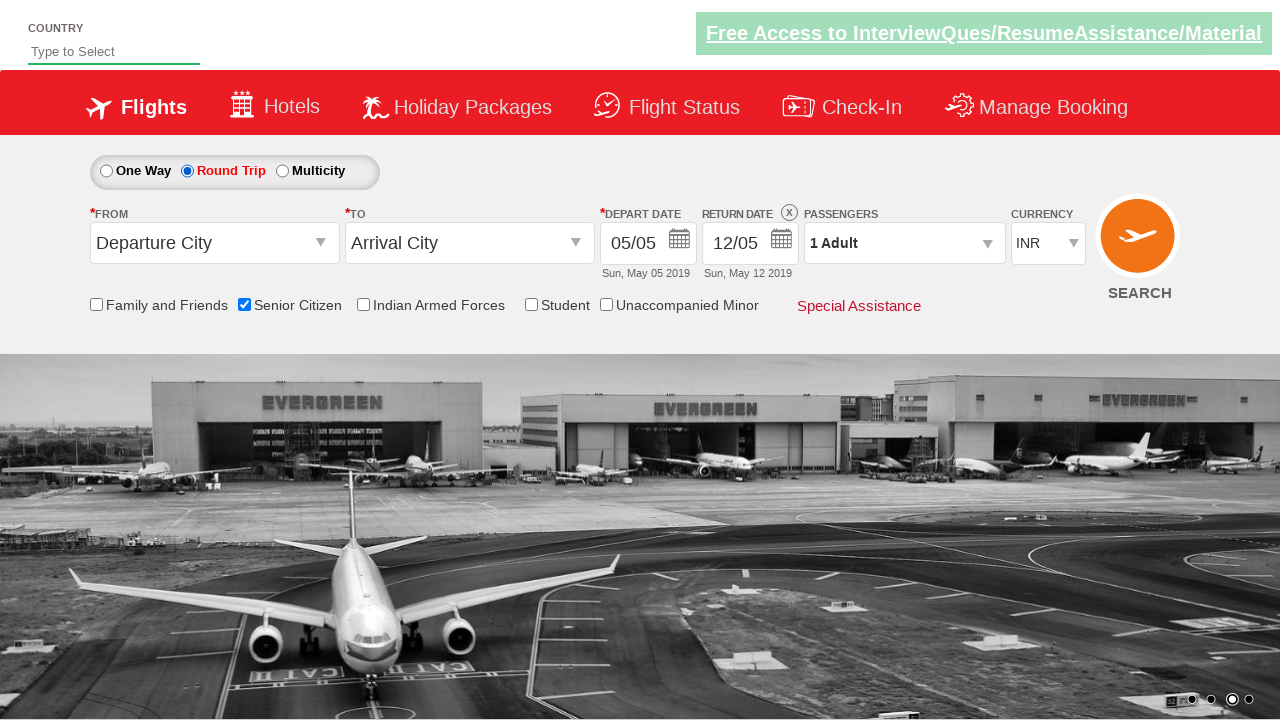